Tests shadow DOM interaction on a practice page by filling username field in open shadow DOM and password field in closed shadow DOM using keyboard navigation

Starting URL: https://selectorshub.com/xpath-practice-page/

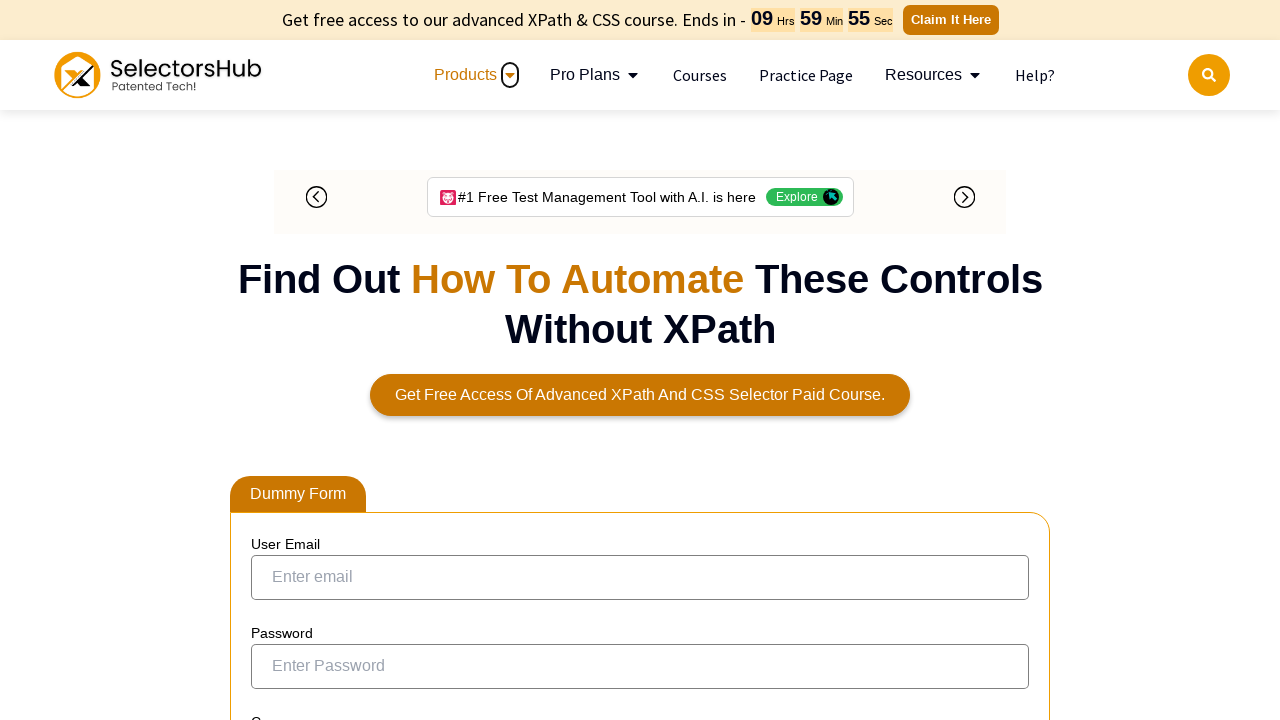

Moved mouse to page body at coordinates (300, 400) to render target elements at (300, 400)
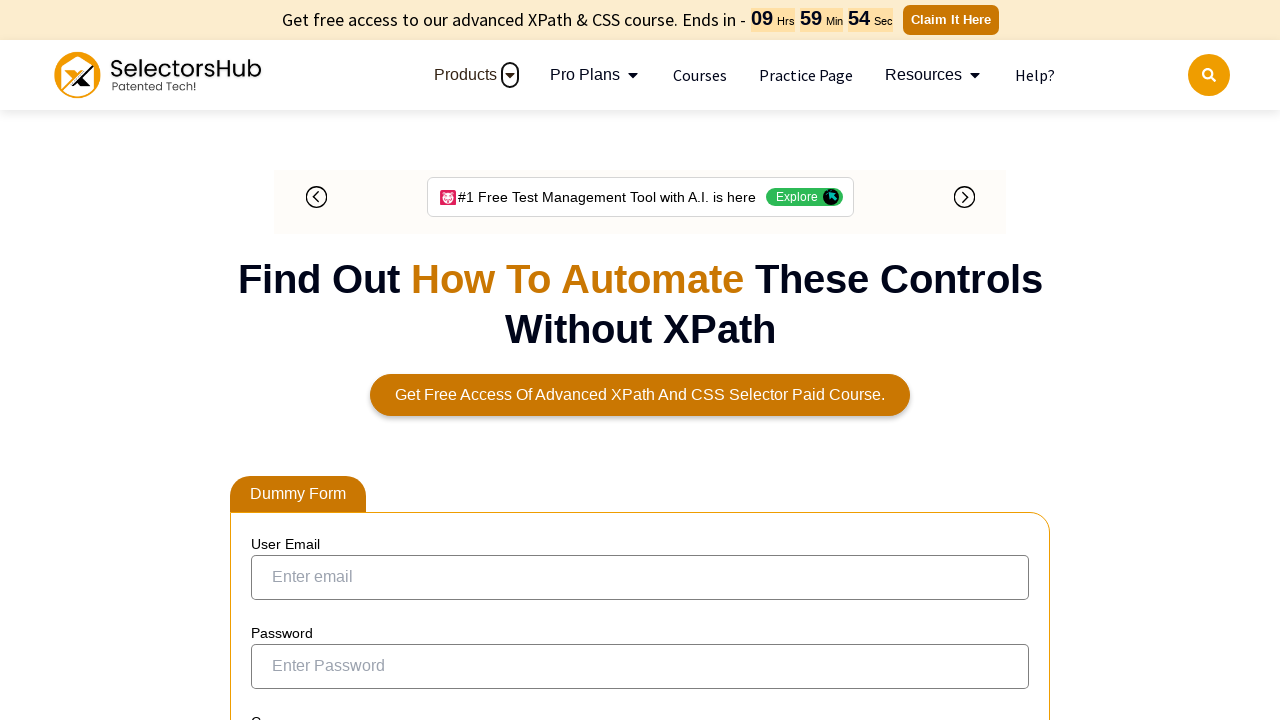

Waited for shadow host element #userName to load
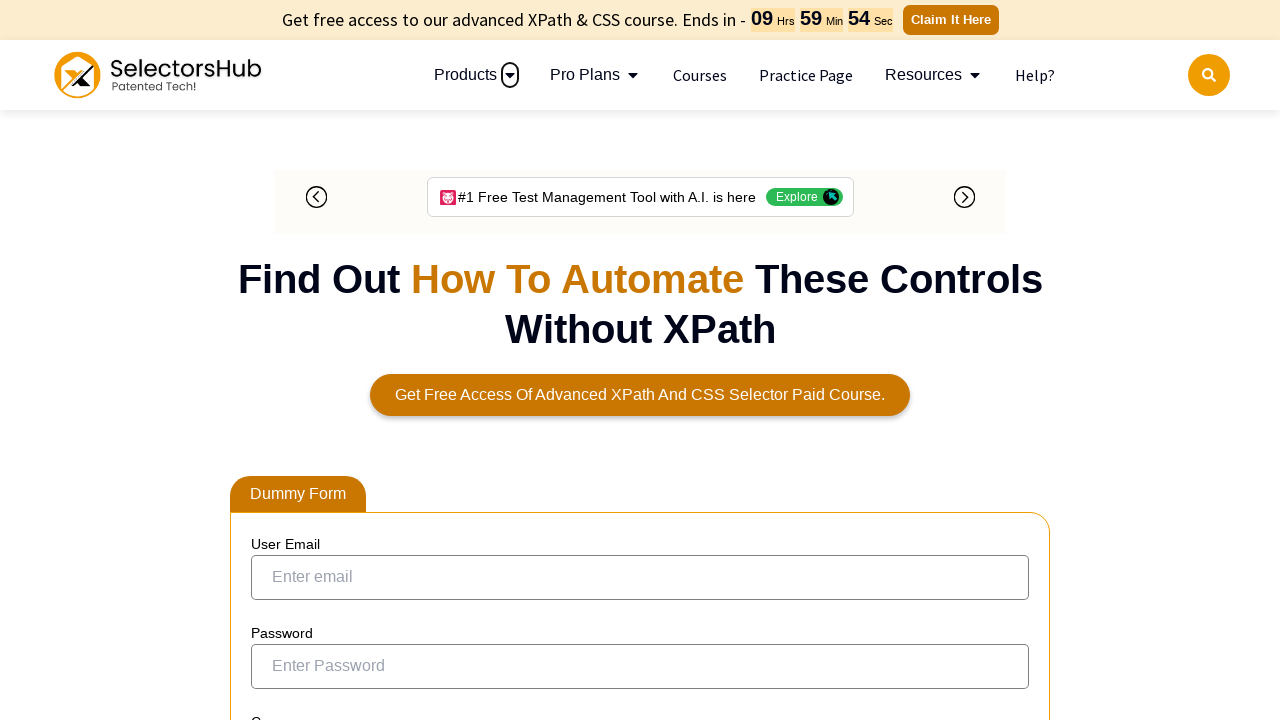

Filled username field in open shadow DOM with 'user456' using JavaScript evaluation
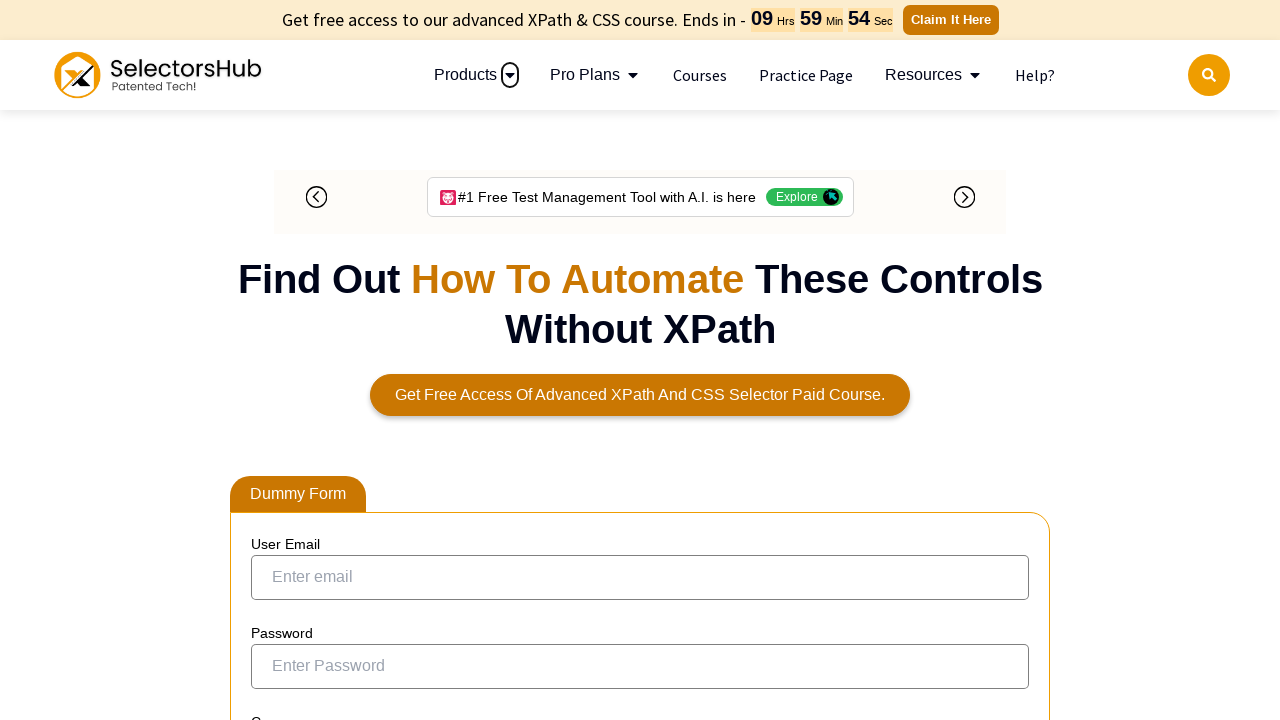

Pressed Tab key (navigation 1/5) to reach password field in closed shadow DOM
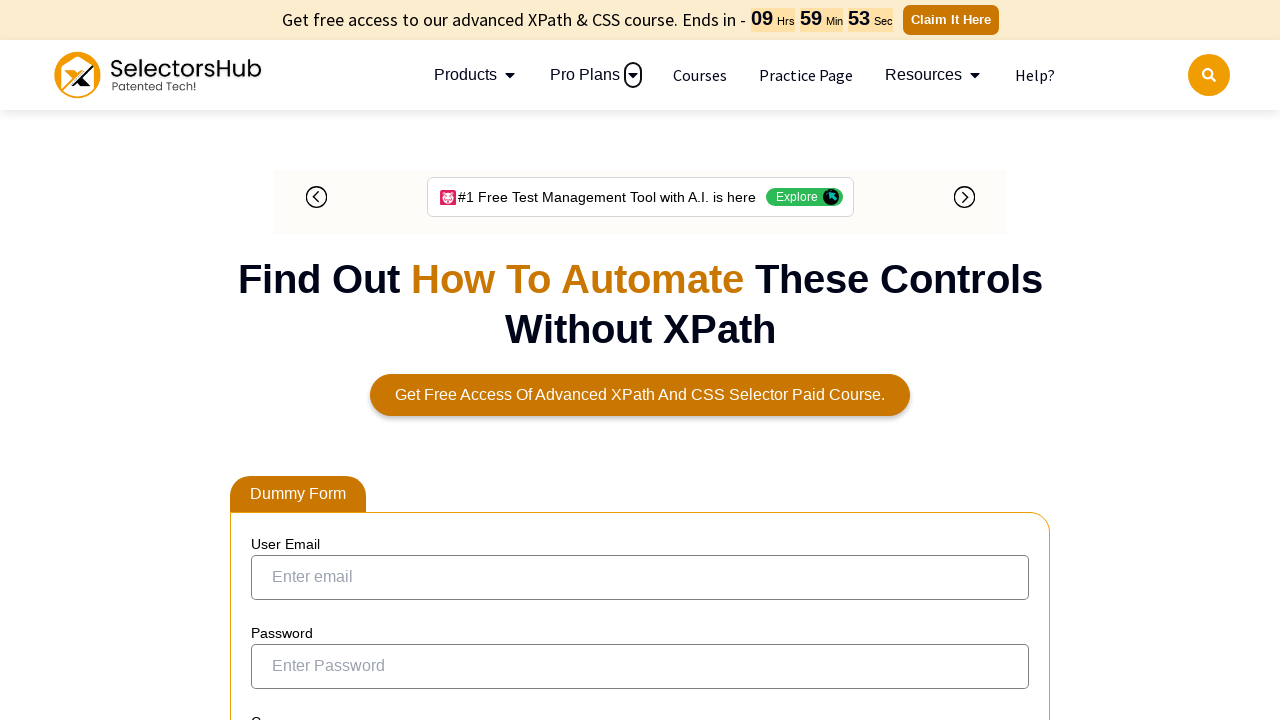

Waited 500ms for UI to respond to Tab key press
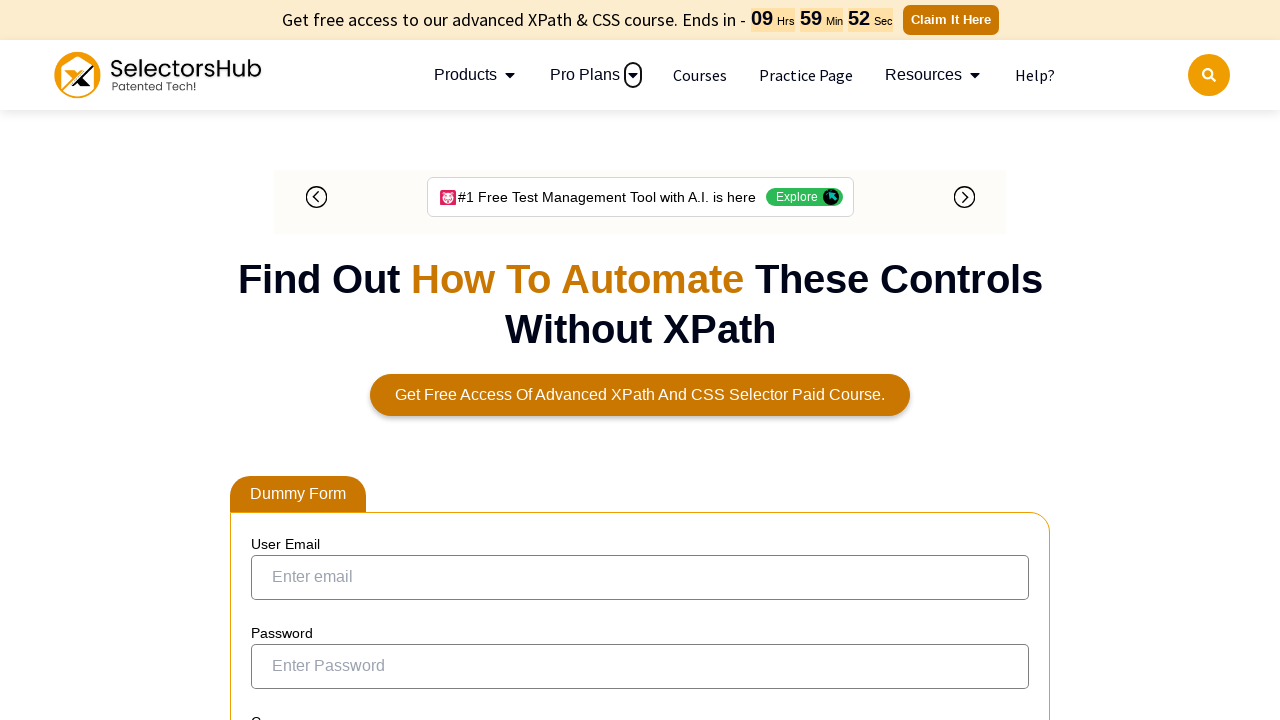

Pressed Tab key (navigation 2/5) to reach password field in closed shadow DOM
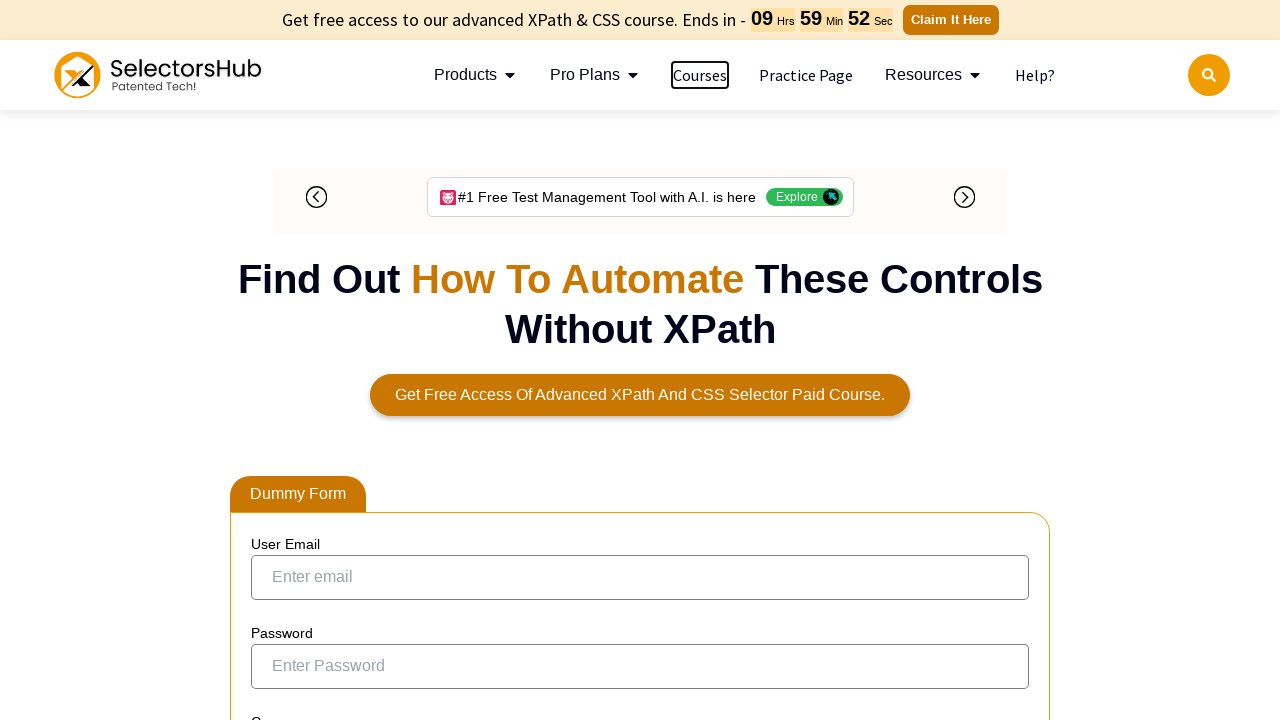

Waited 500ms for UI to respond to Tab key press
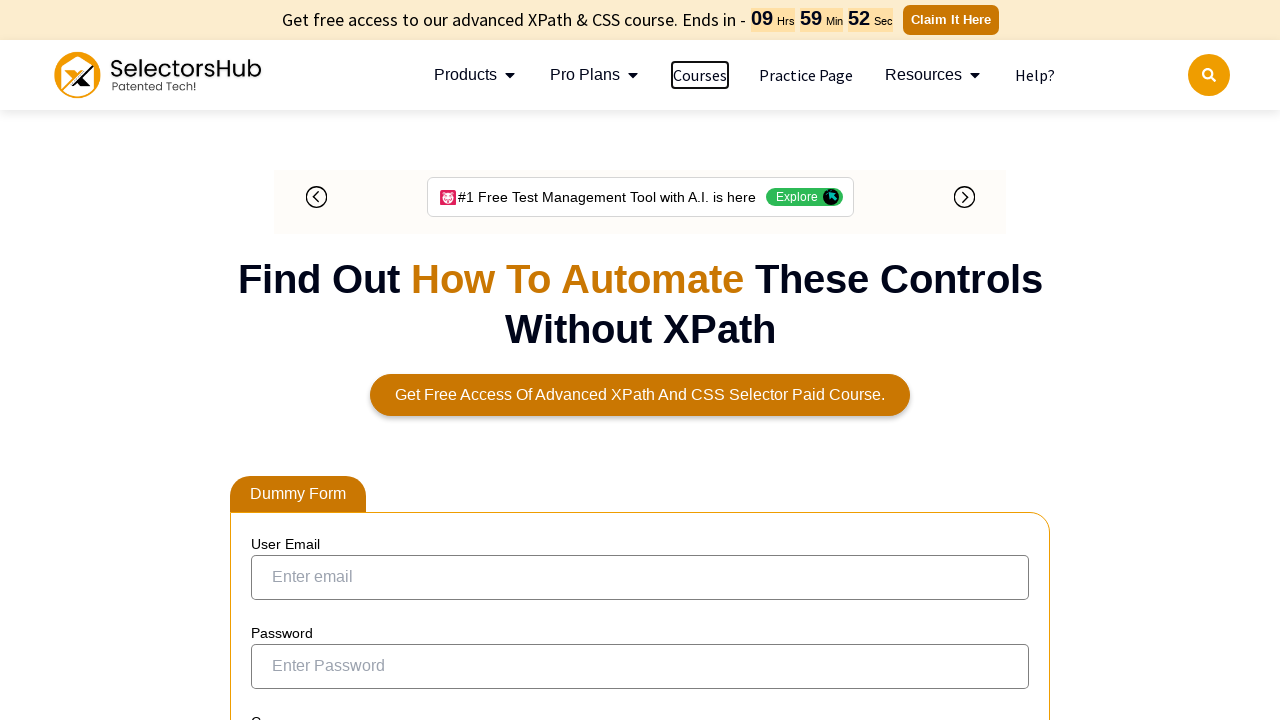

Pressed Tab key (navigation 3/5) to reach password field in closed shadow DOM
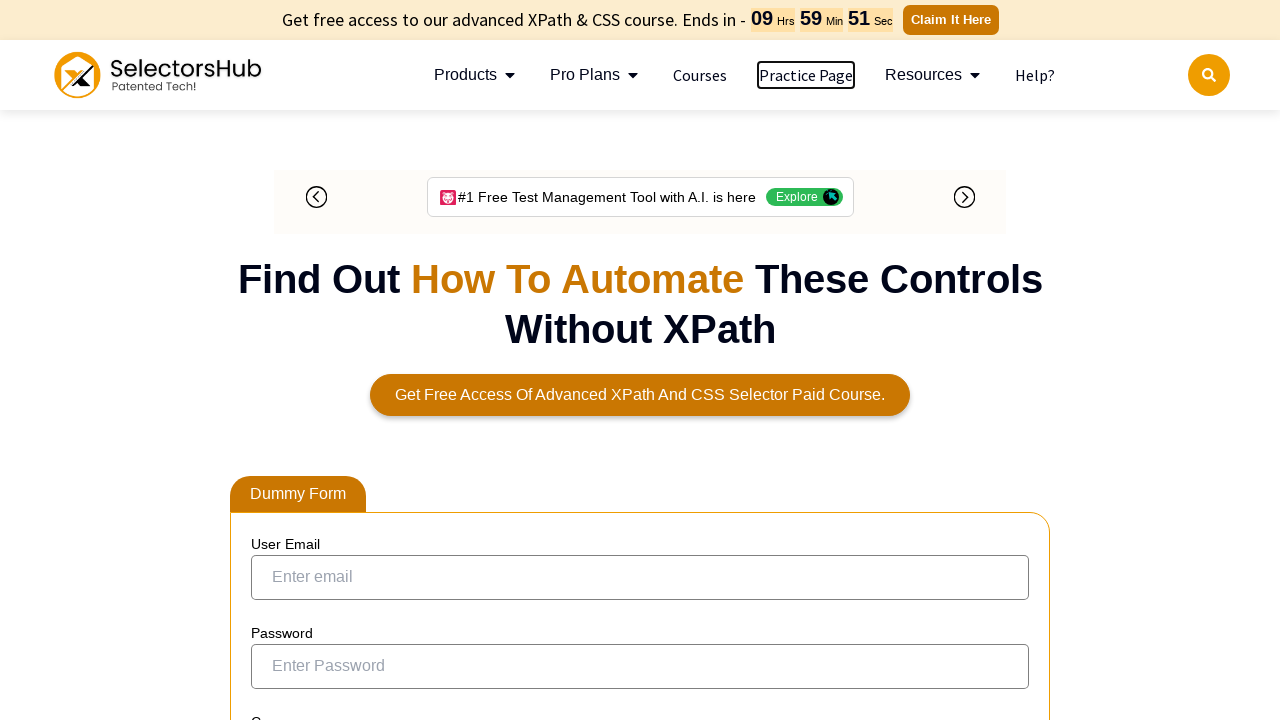

Waited 500ms for UI to respond to Tab key press
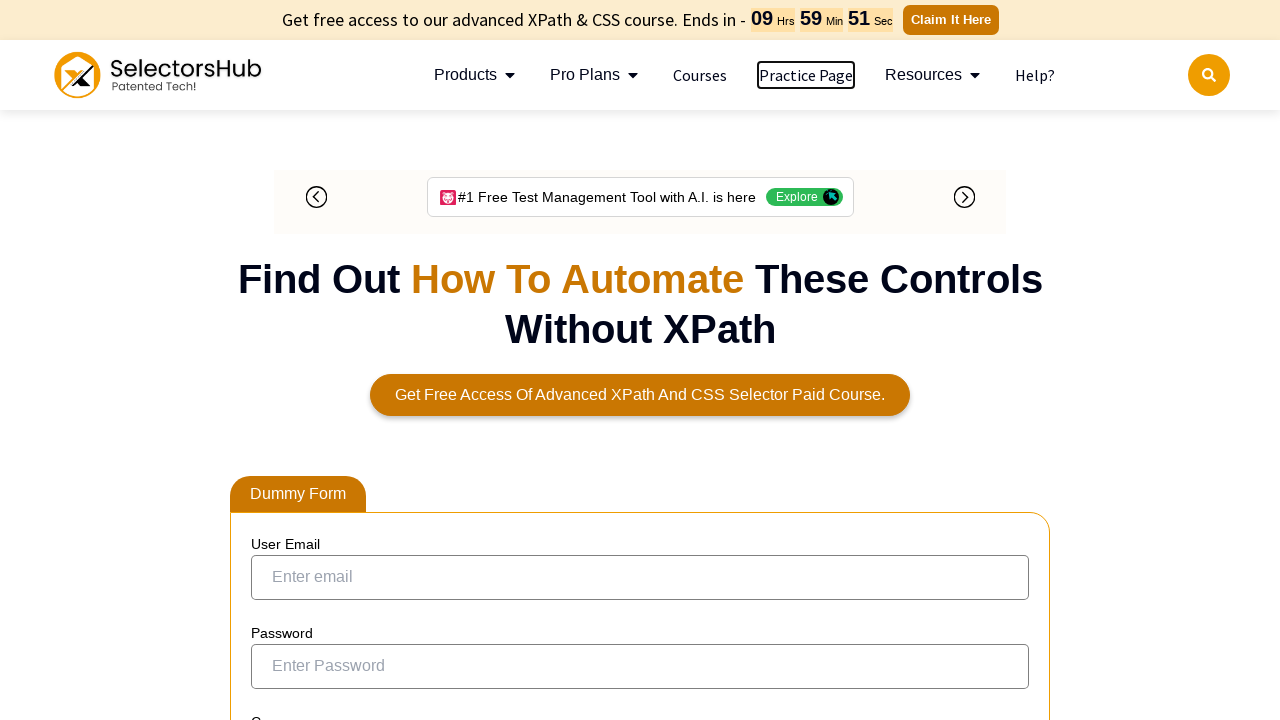

Pressed Tab key (navigation 4/5) to reach password field in closed shadow DOM
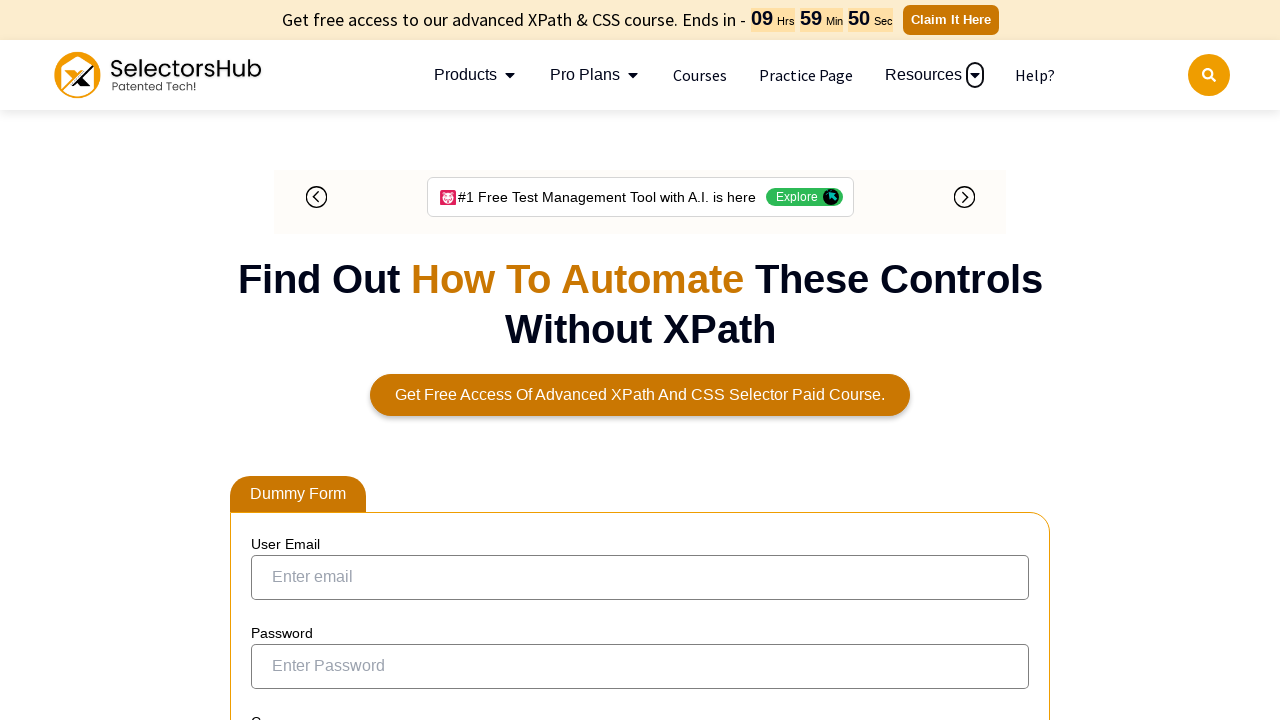

Waited 500ms for UI to respond to Tab key press
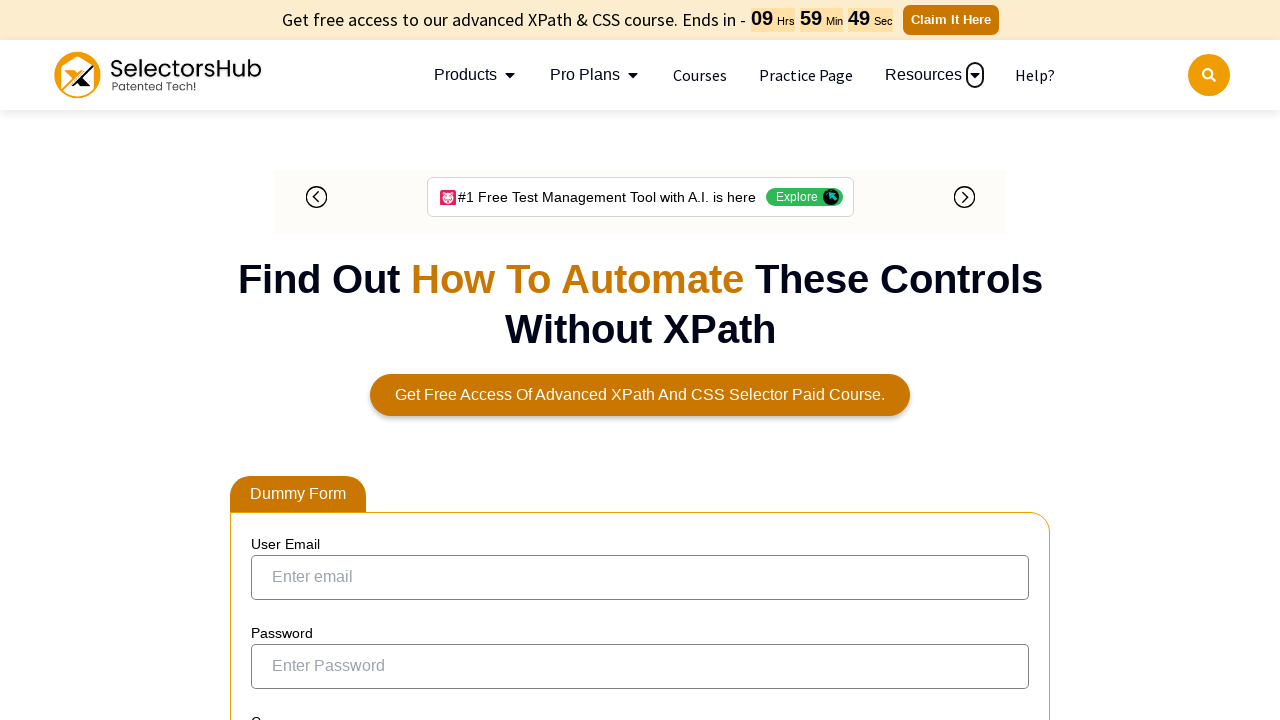

Pressed Tab key (navigation 5/5) to reach password field in closed shadow DOM
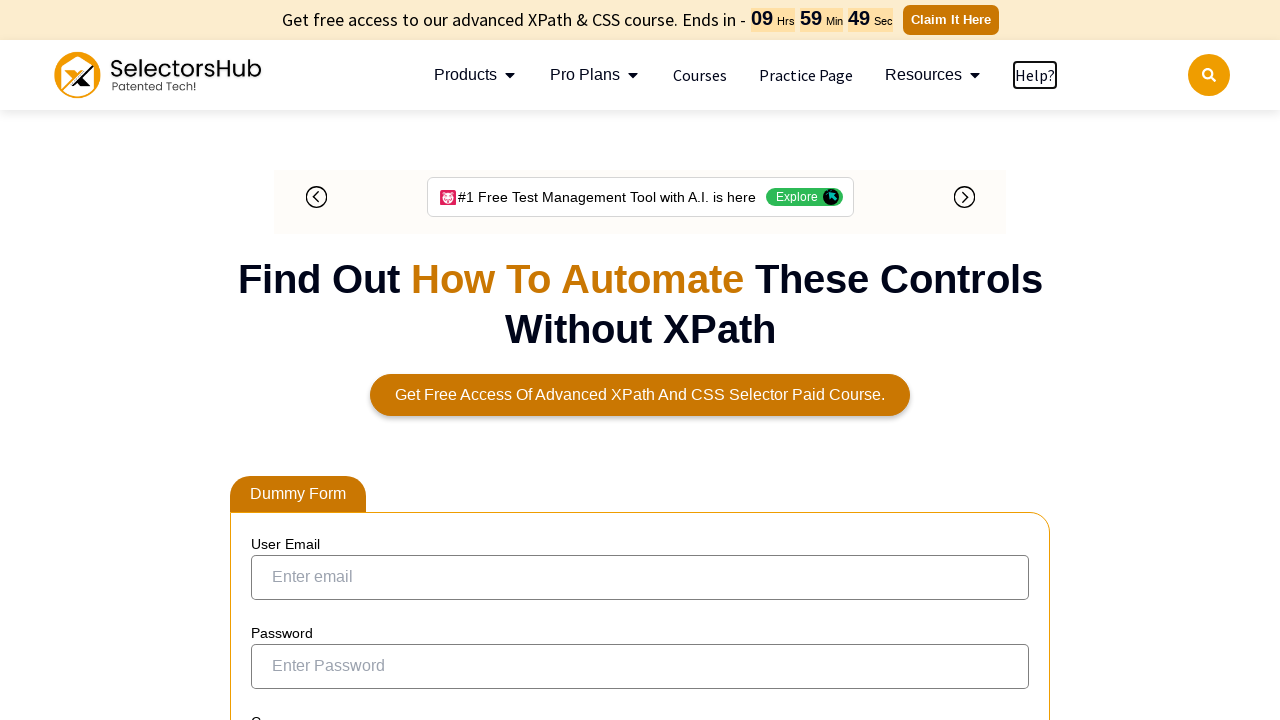

Waited 500ms for UI to respond to Tab key press
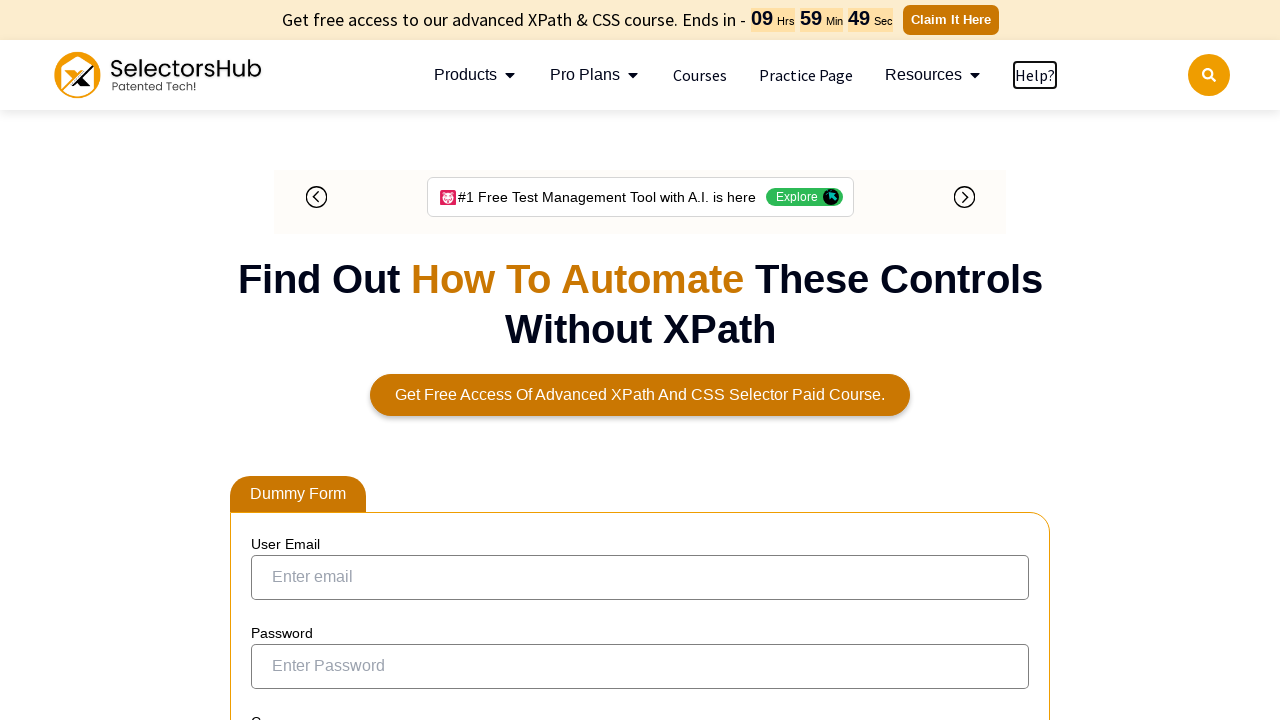

Typed password 'testpass789' into the password field using keyboard
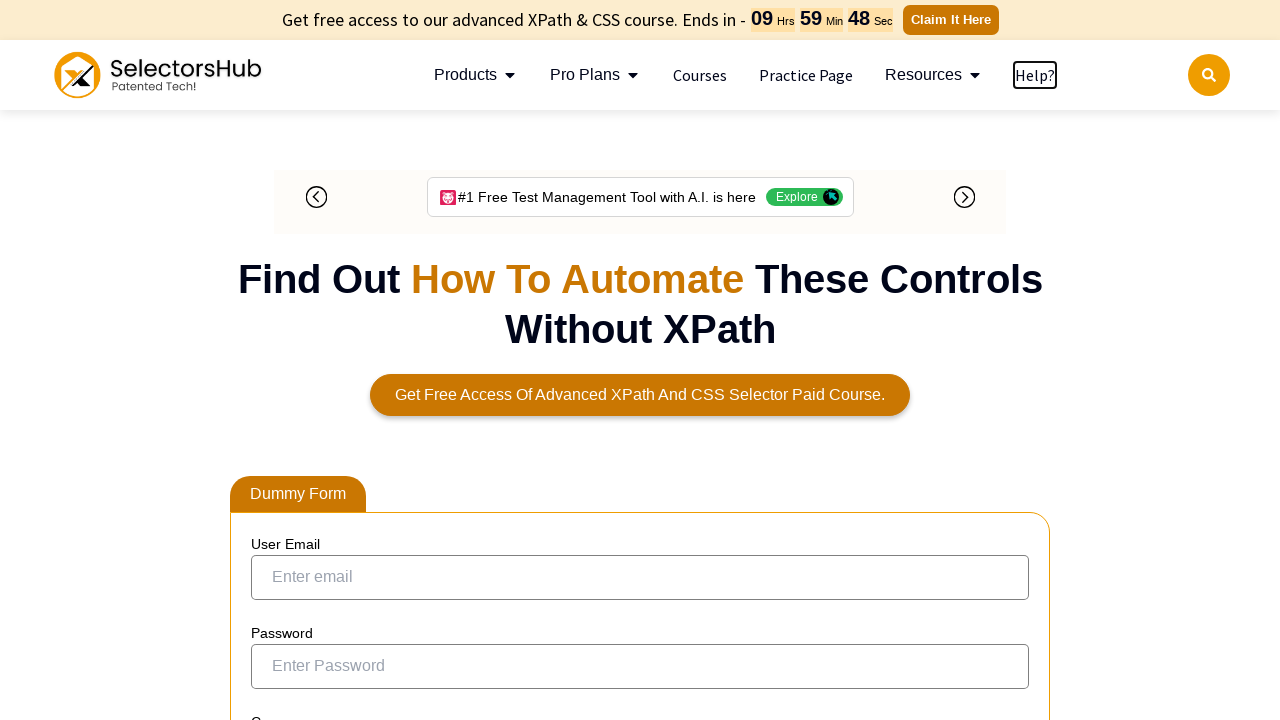

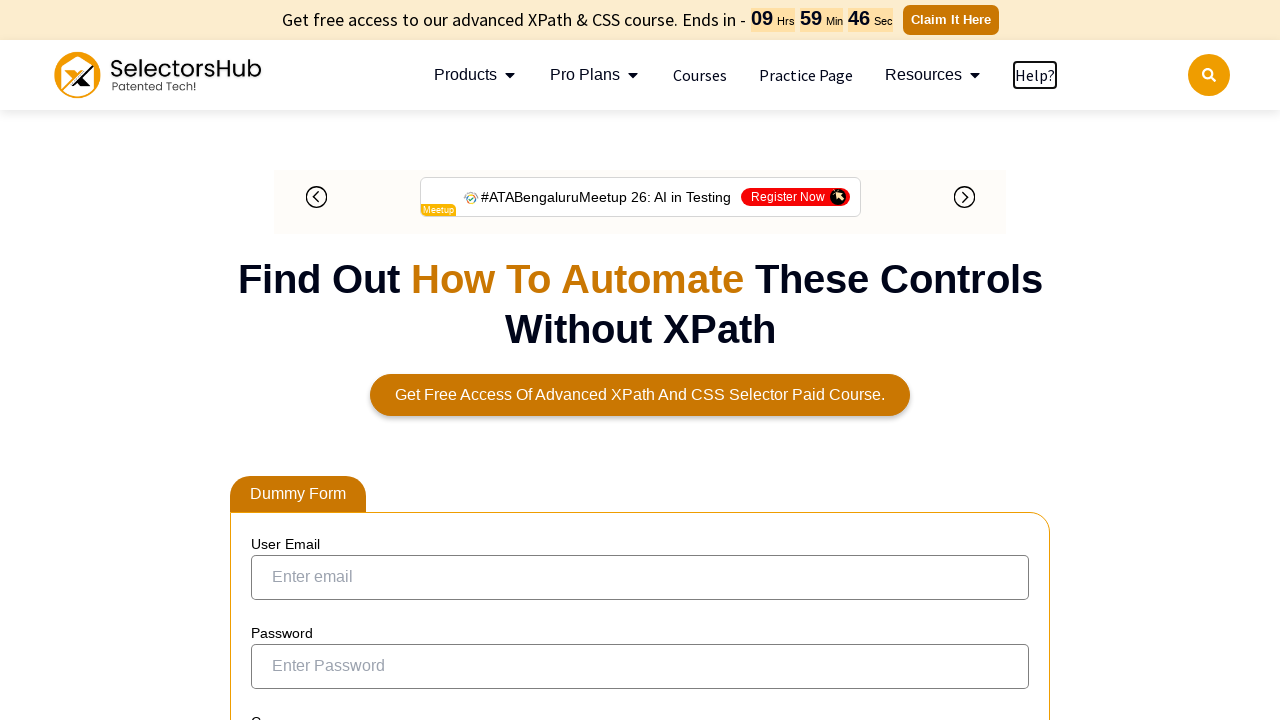